Tests date input by directly filling a date value into a date picker field.

Starting URL: https://www.lambdatest.com/selenium-playground/bootstrap-date-picker-demo

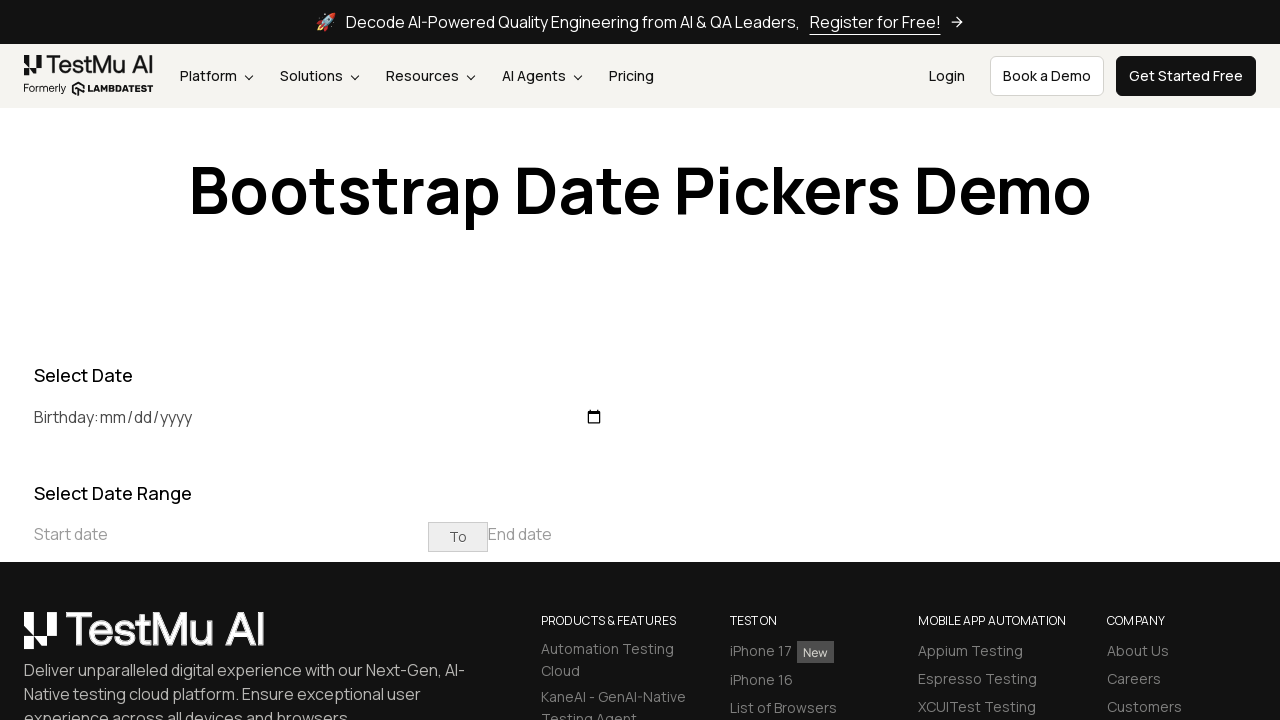

Navigated to bootstrap date picker demo page
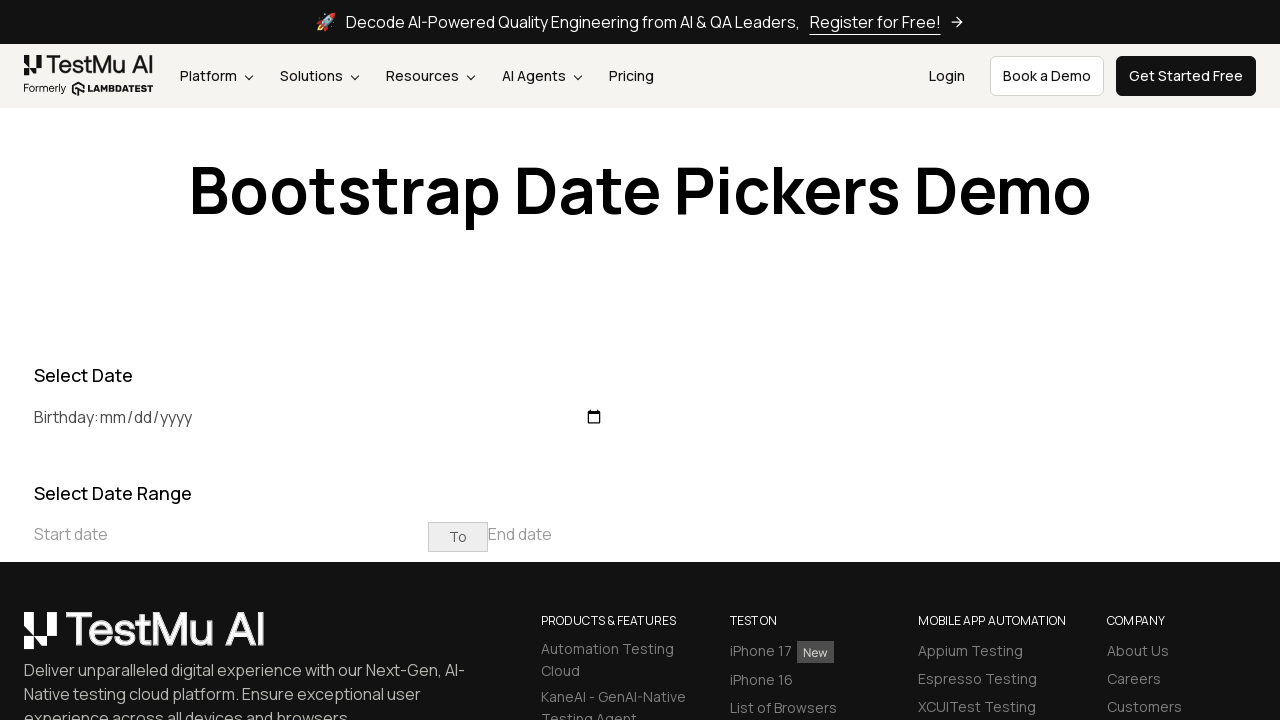

Filled date input field with '1994-04-12' on //input[@type='date']
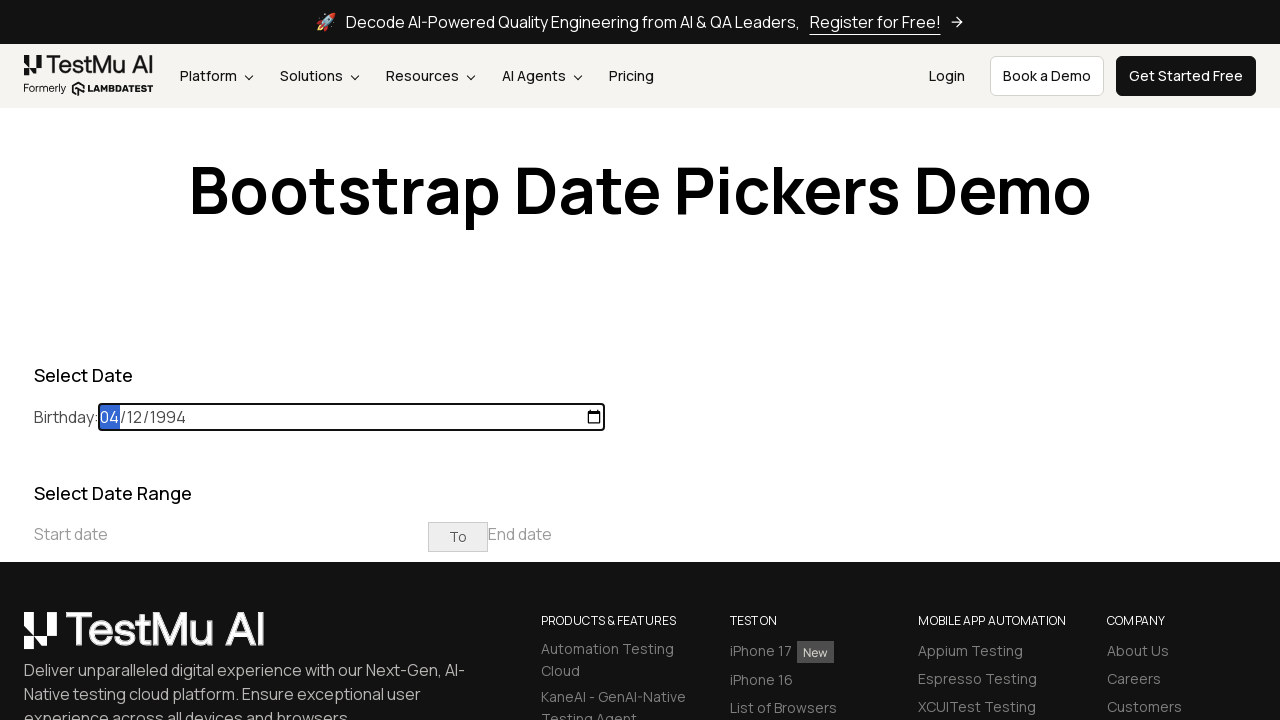

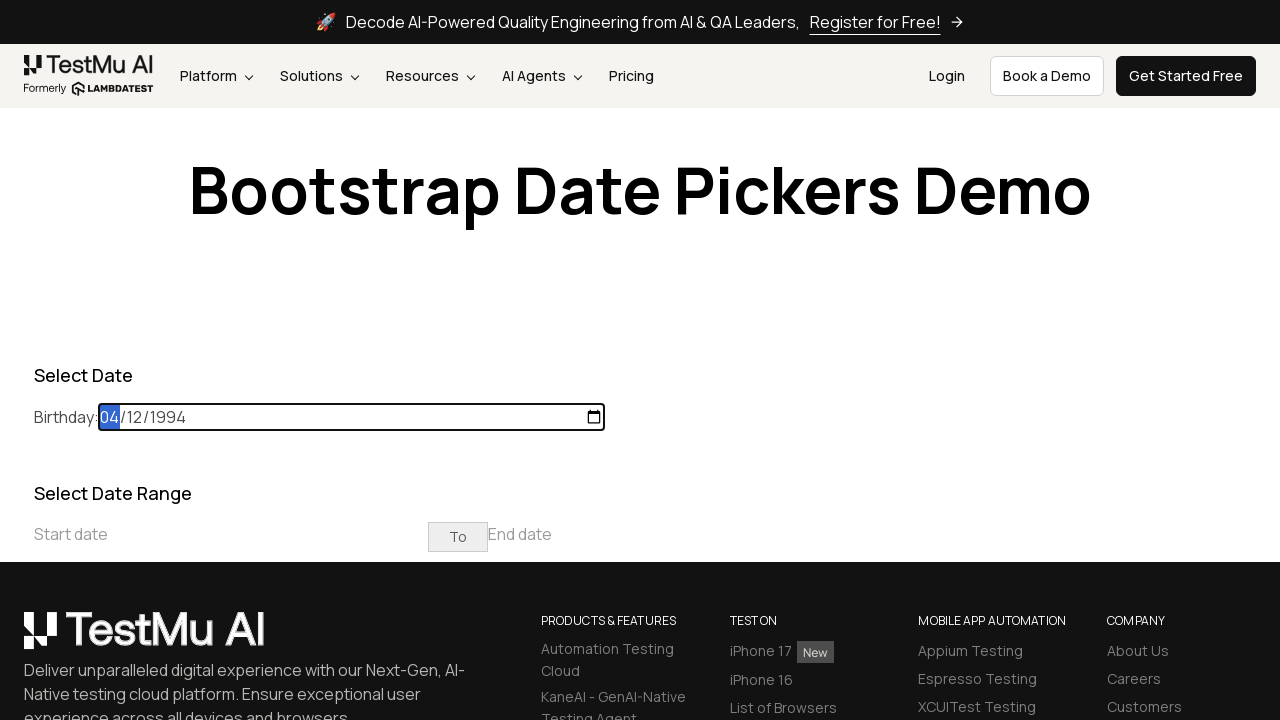